Tests a registration form by filling all required fields in the first block with text, submitting the form, and verifying the success message is displayed.

Starting URL: https://suninjuly.github.io/registration2.html

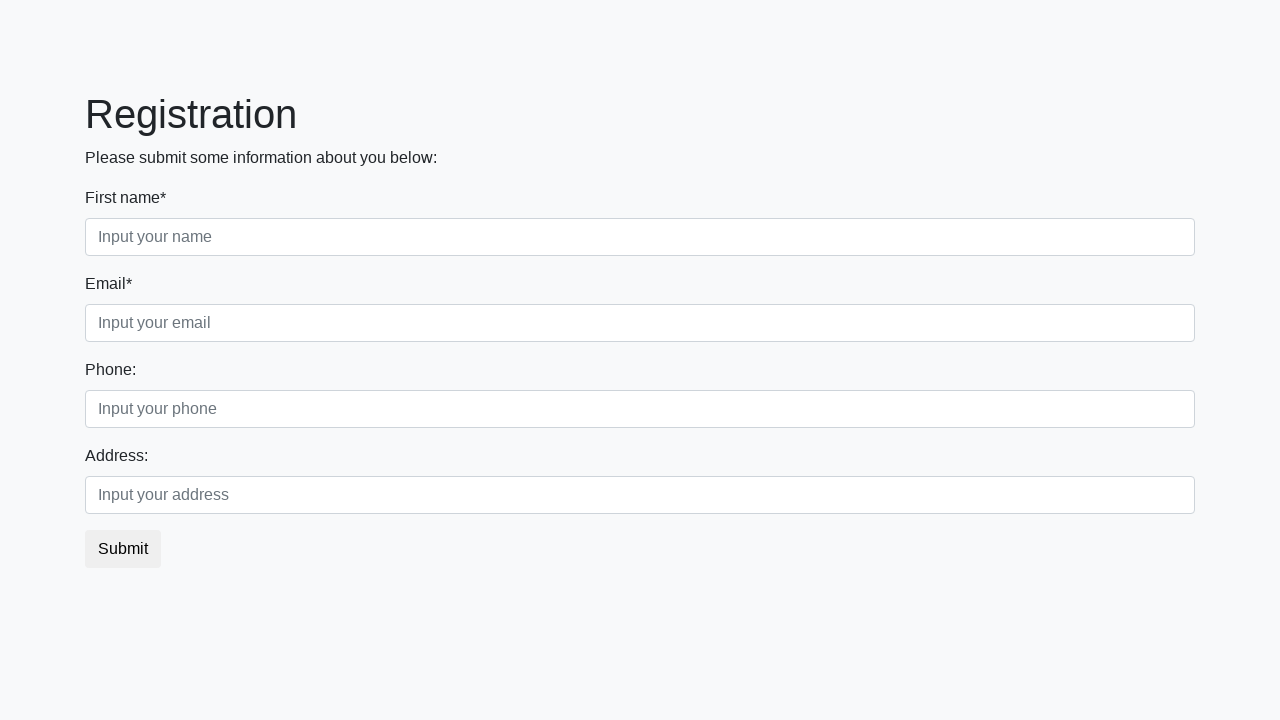

Located all required input fields in the first block
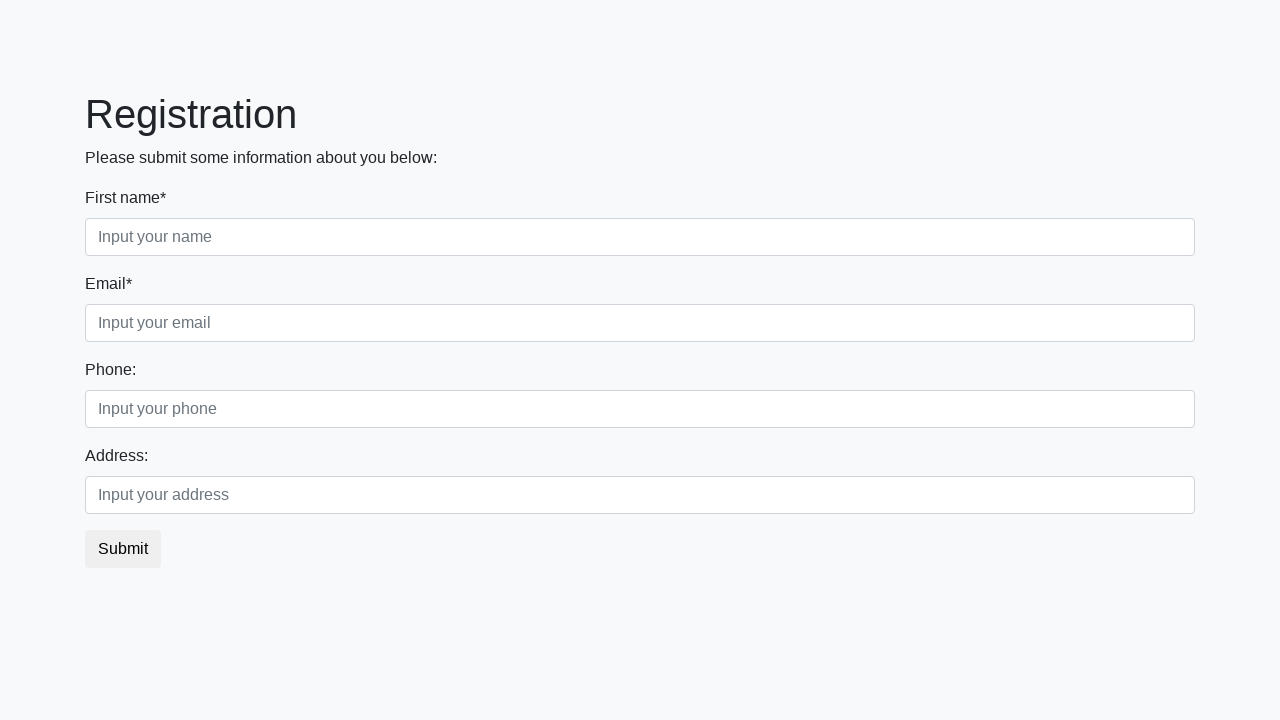

Found 2 required fields to fill
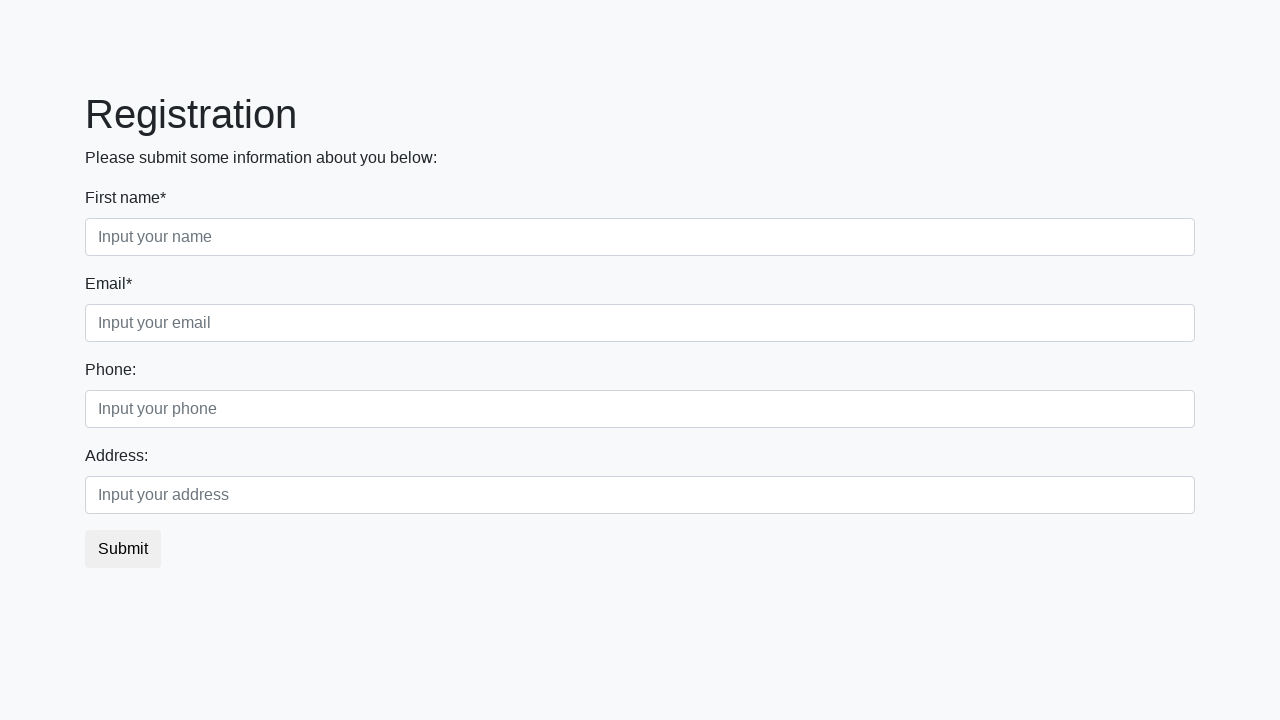

Filled required field 1 of 2 with 'required' on .first_block [required] >> nth=0
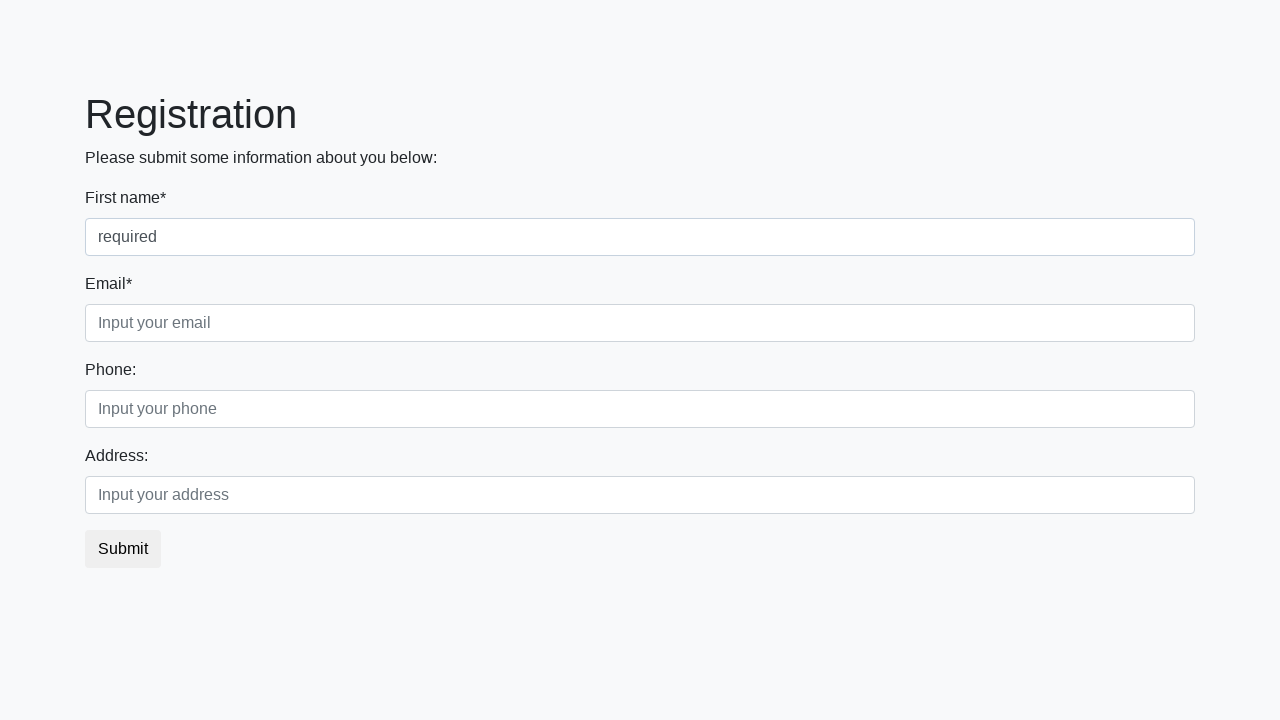

Filled required field 2 of 2 with 'required' on .first_block [required] >> nth=1
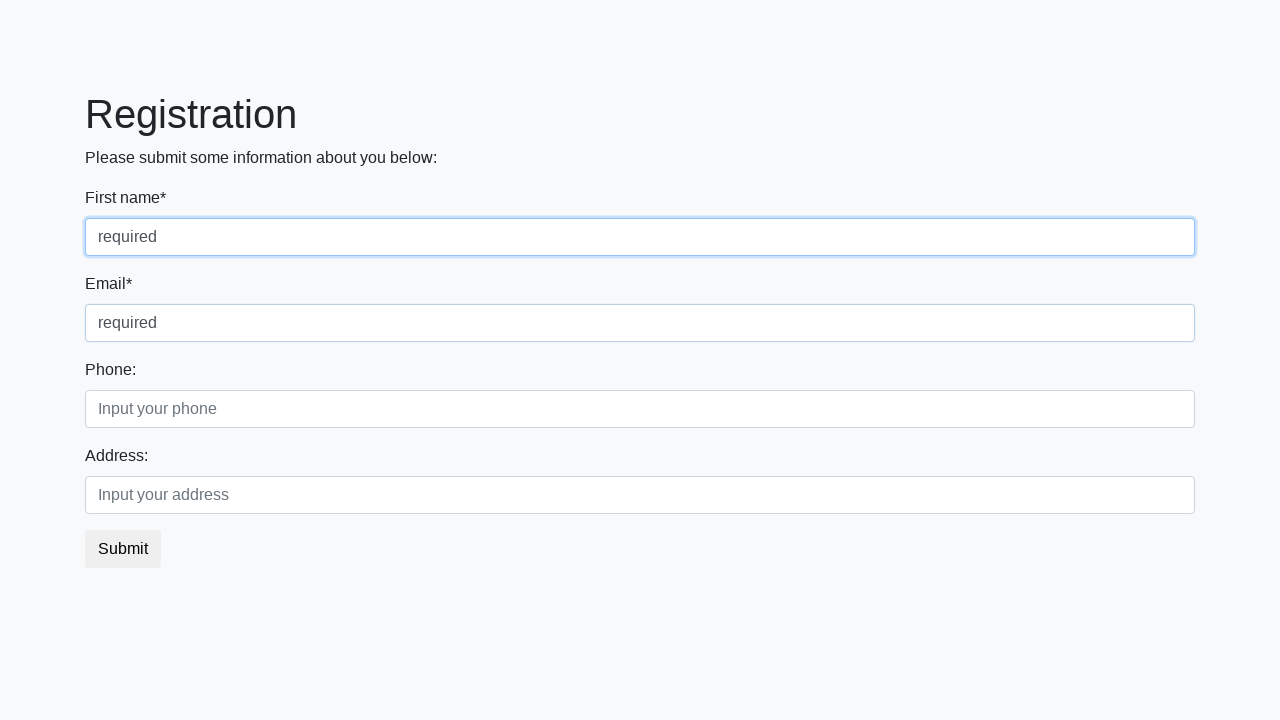

Clicked the submit button at (123, 549) on button.btn
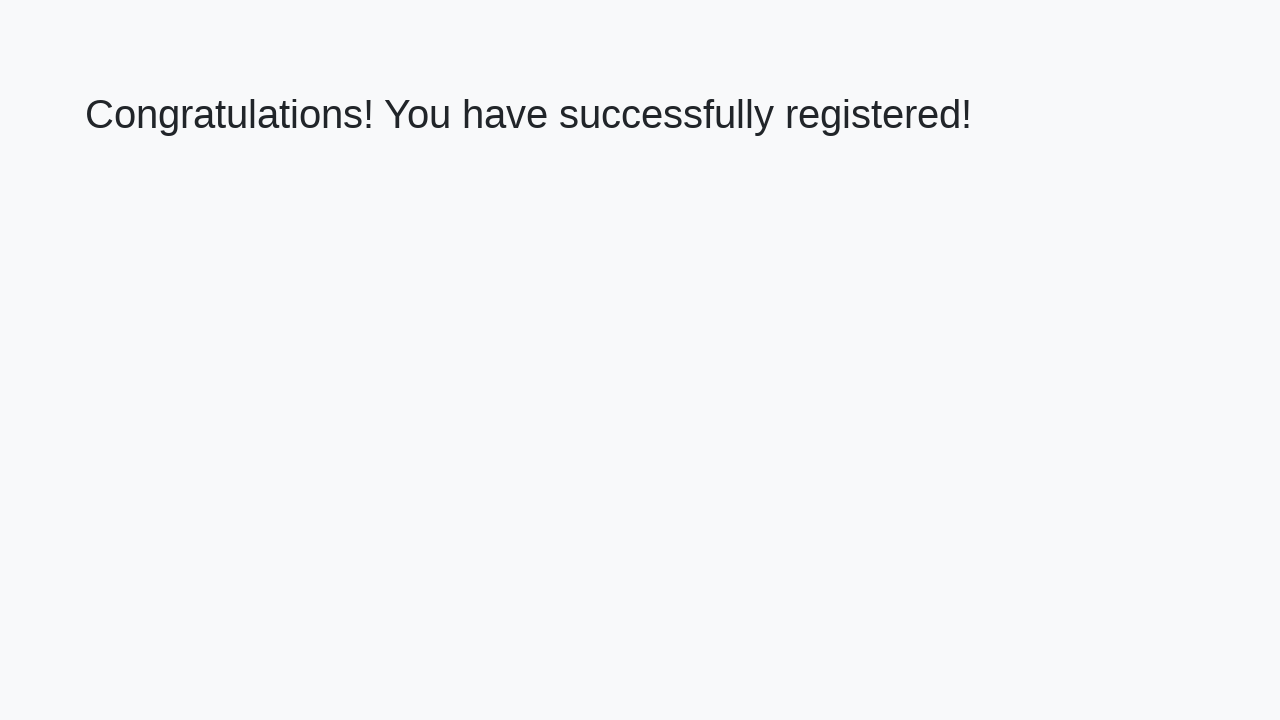

Success message heading appeared
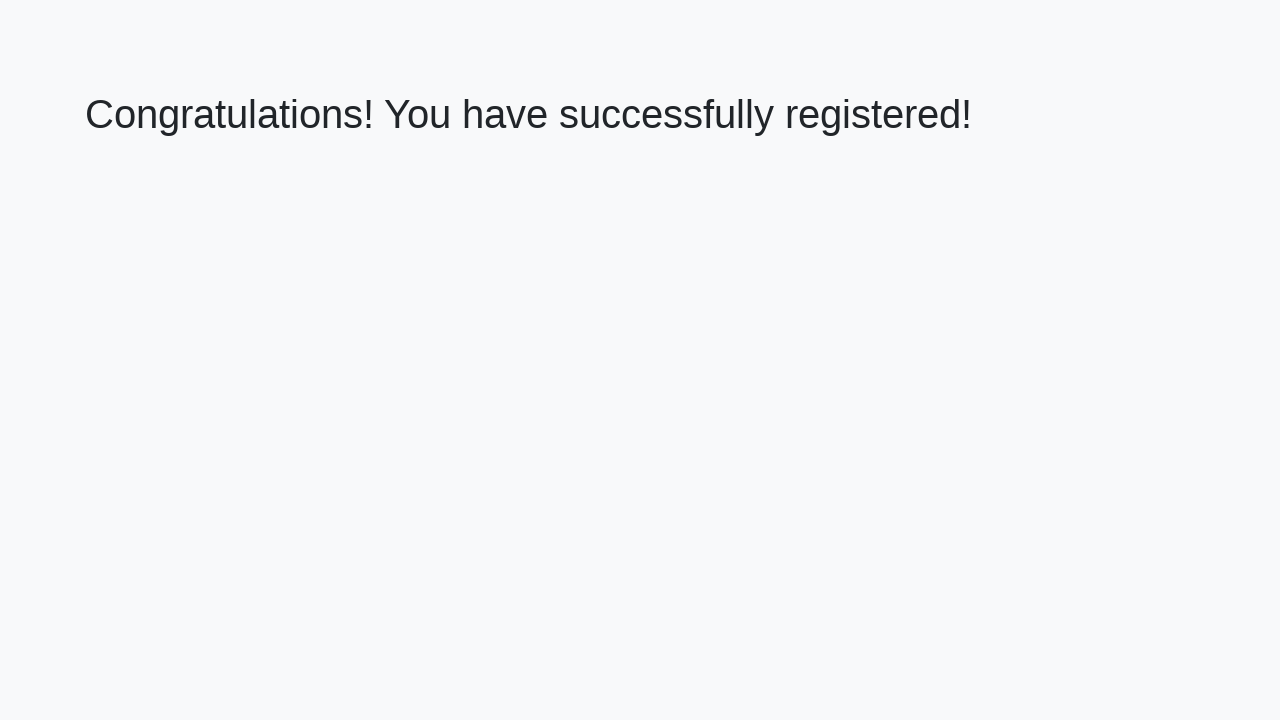

Retrieved success message text: 'Congratulations! You have successfully registered!'
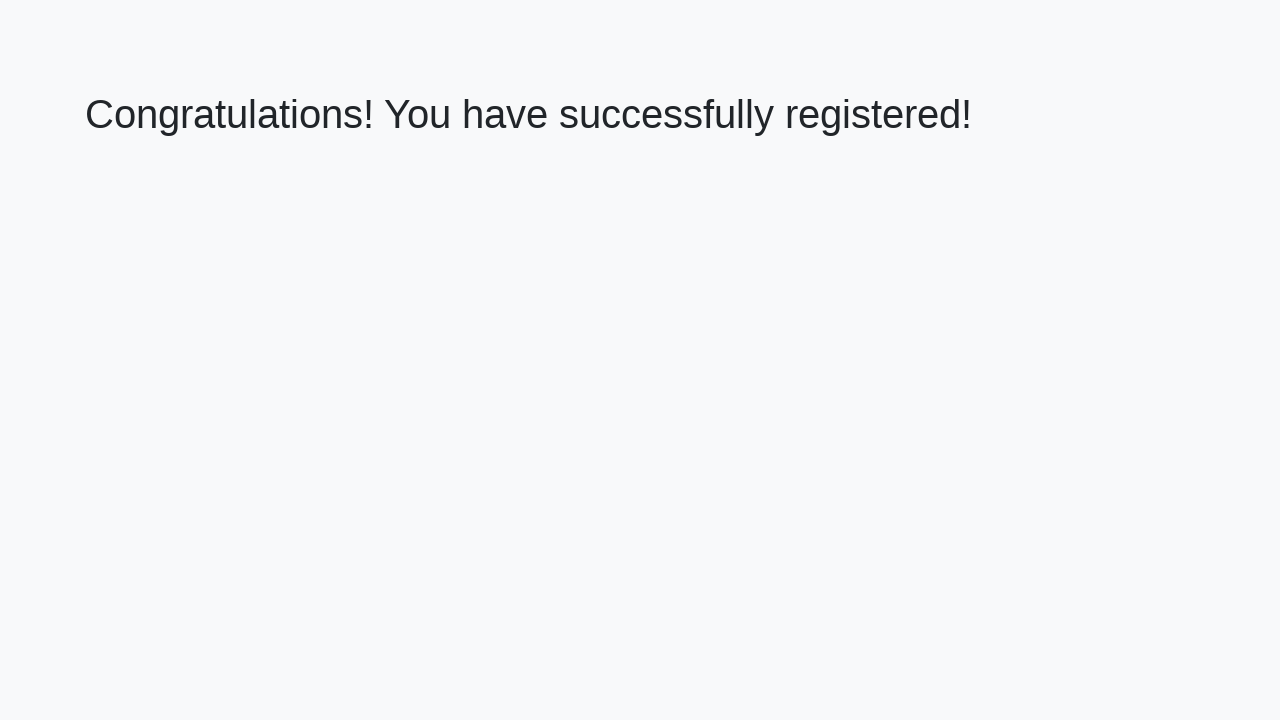

Verified success message matches expected text
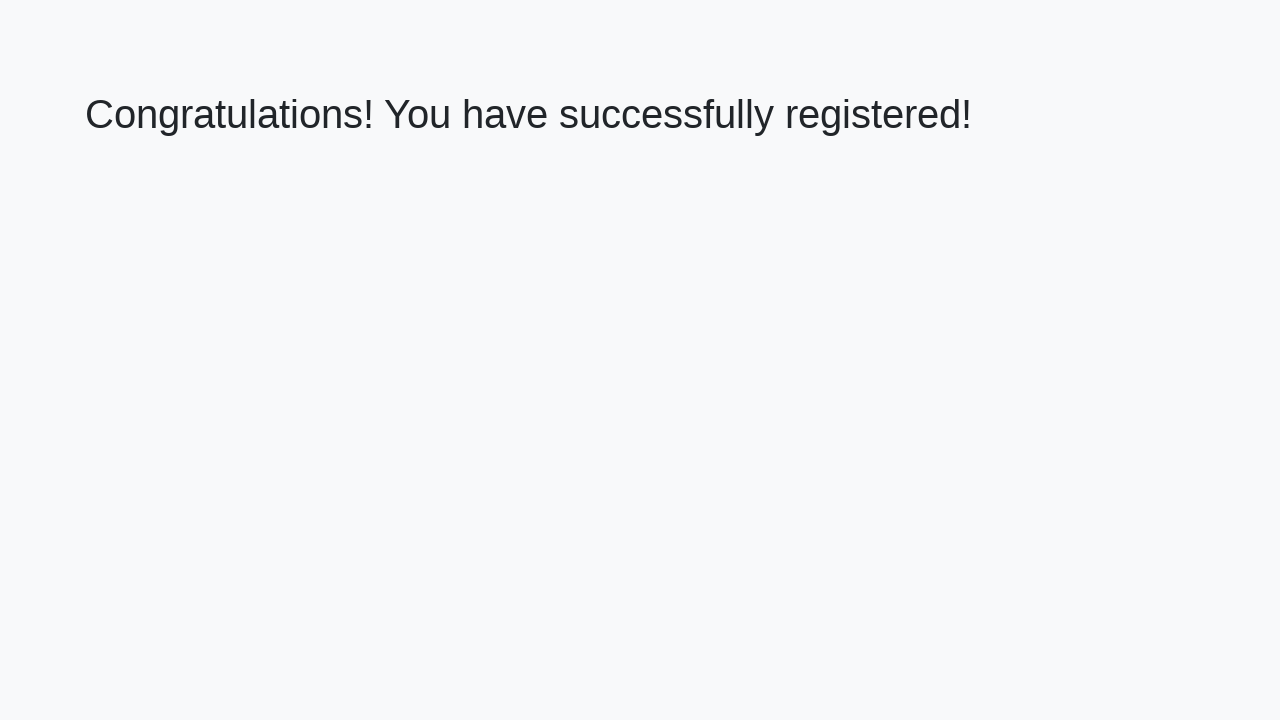

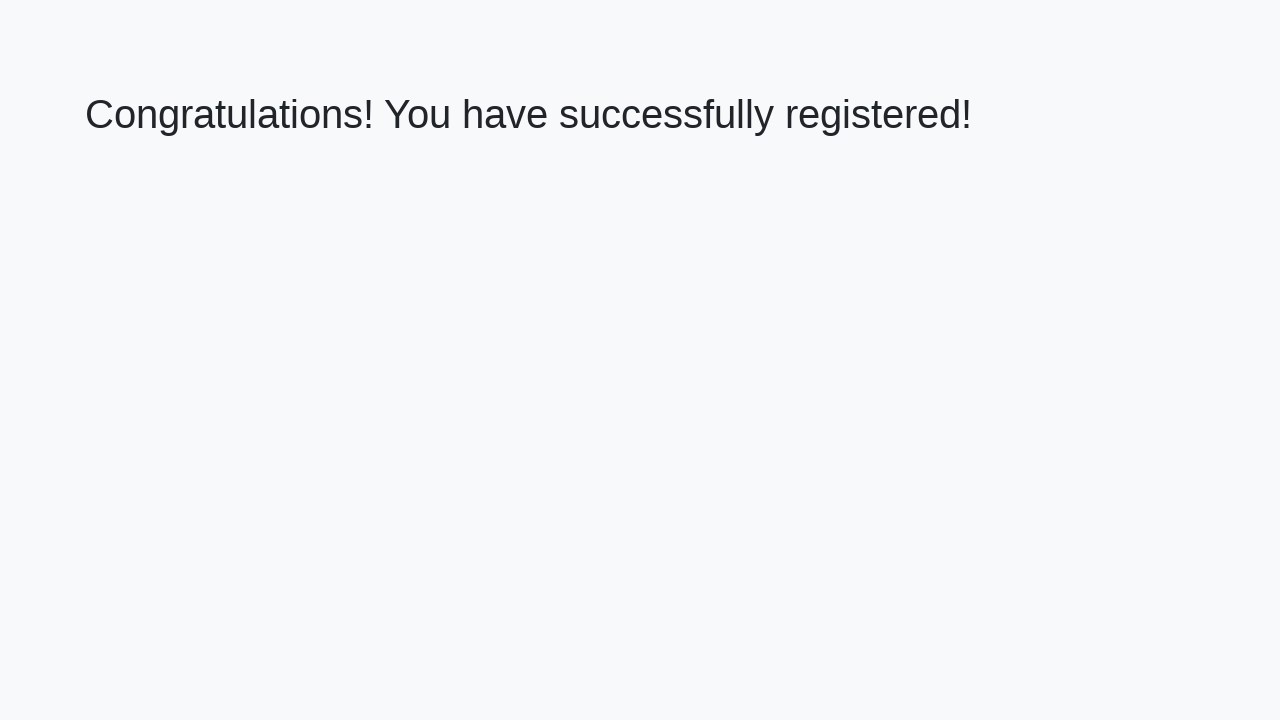